Tests the Daegu bus information website by searching for a bus station, viewing the search results, and selecting a station from the list.

Starting URL: https://businfo.daegu.go.kr/

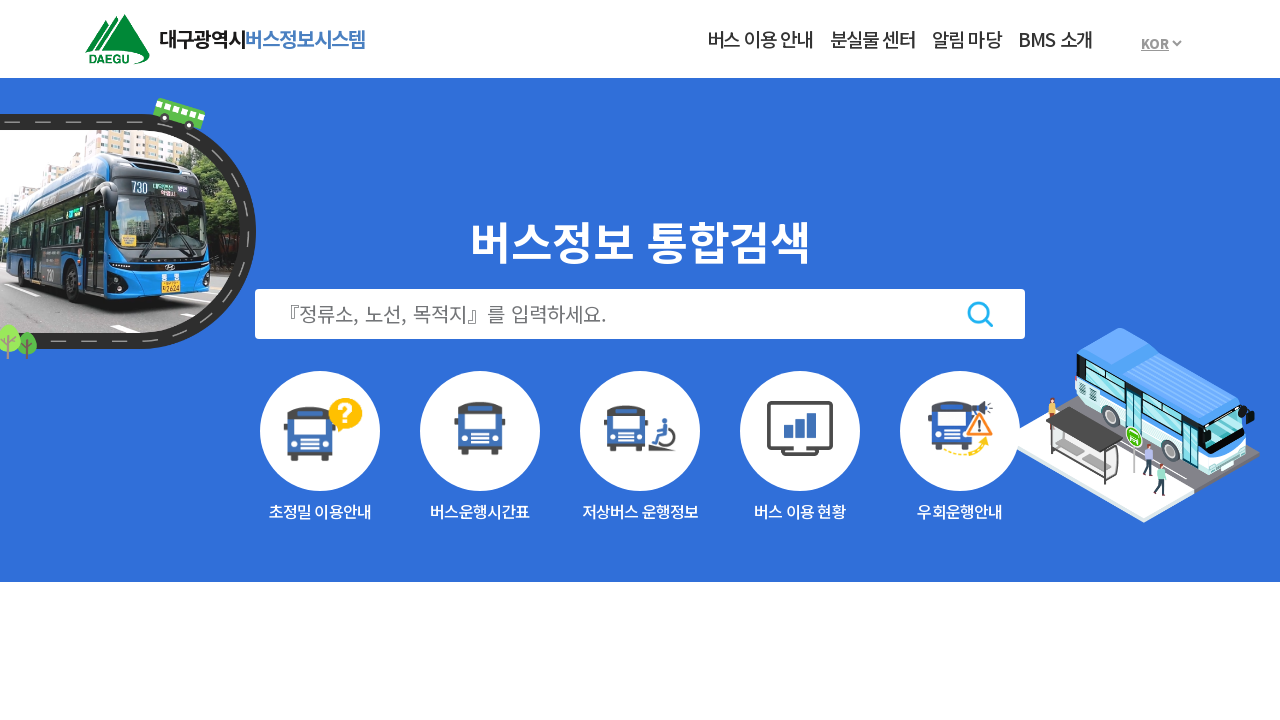

Located iframe containing search functionality
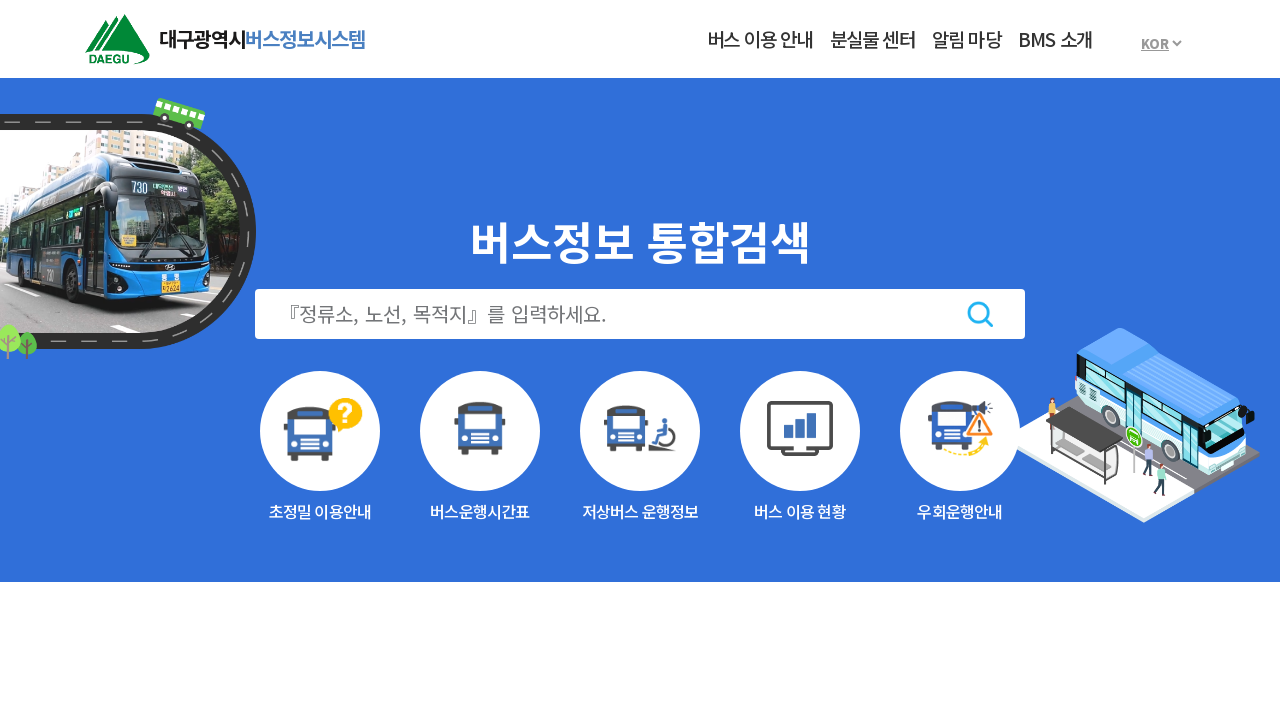

Filled search field with bus station name '동대구역' on xpath=/html/body/iframe >> internal:control=enter-frame >> xpath=//*[@id="search
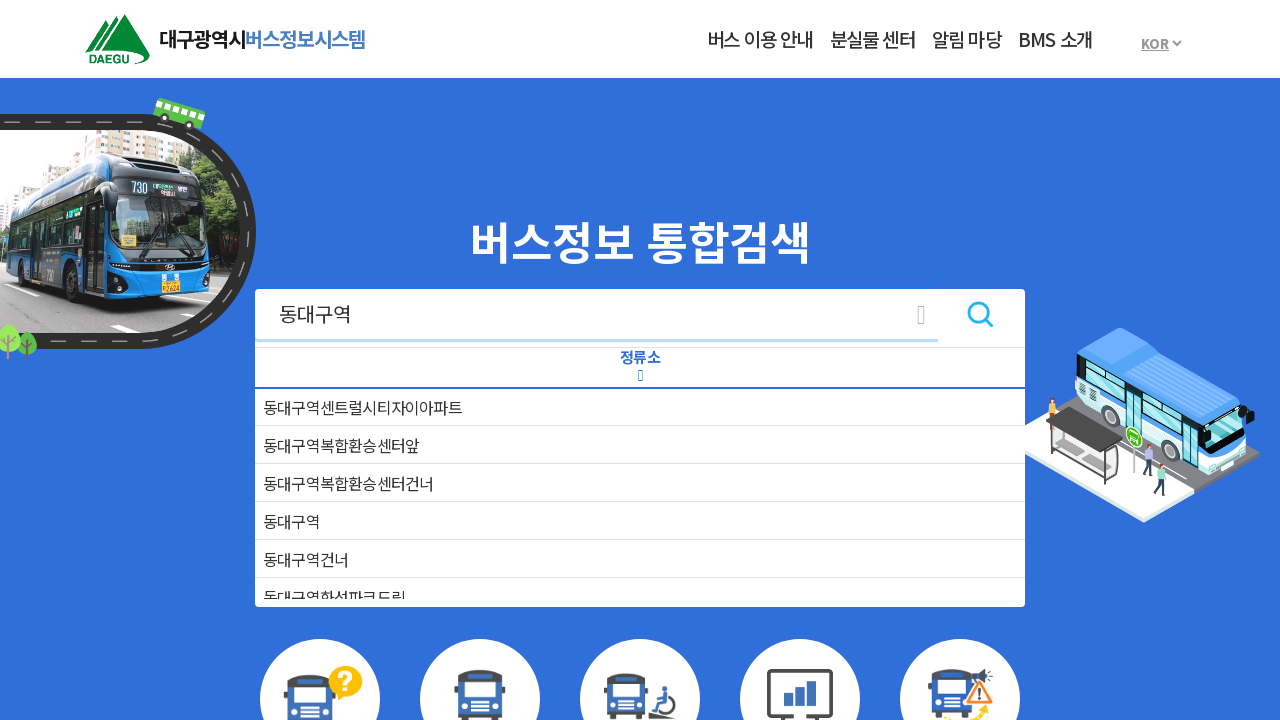

Pressed Enter to initiate bus station search on xpath=/html/body/iframe >> internal:control=enter-frame >> xpath=//*[@id="search
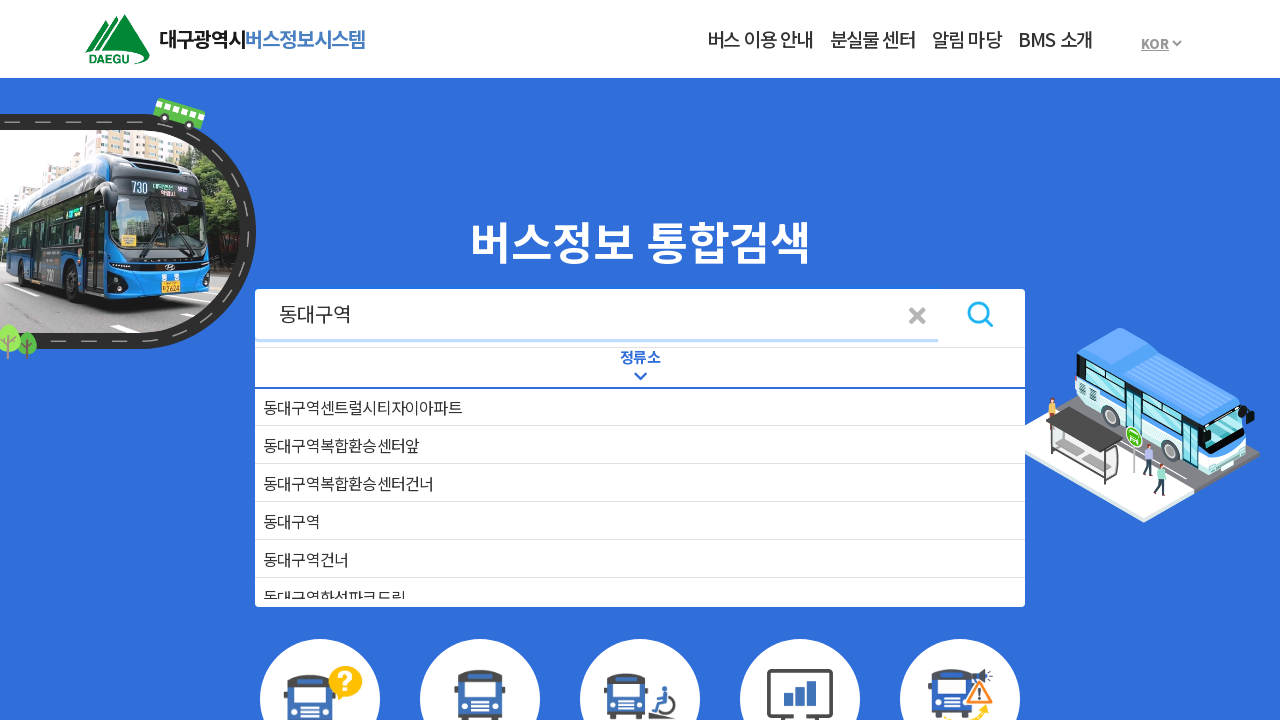

Waited for search results to load (500ms timeout)
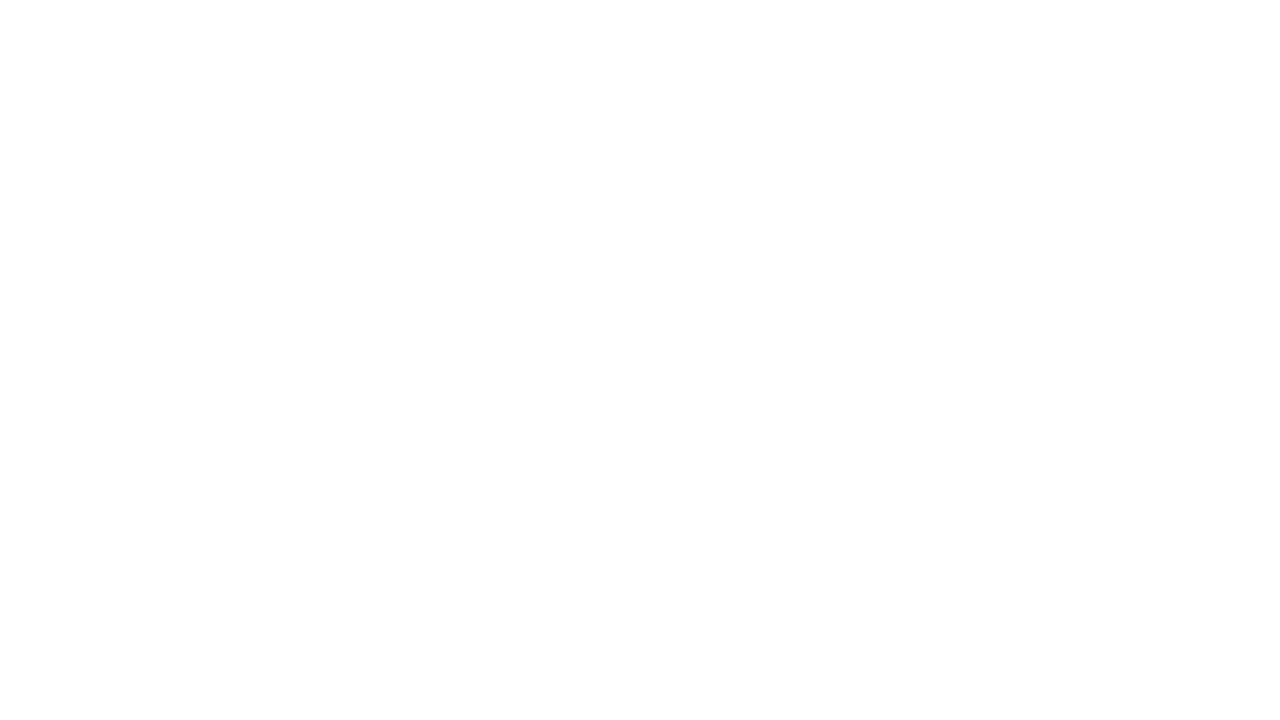

Station list appeared in search results
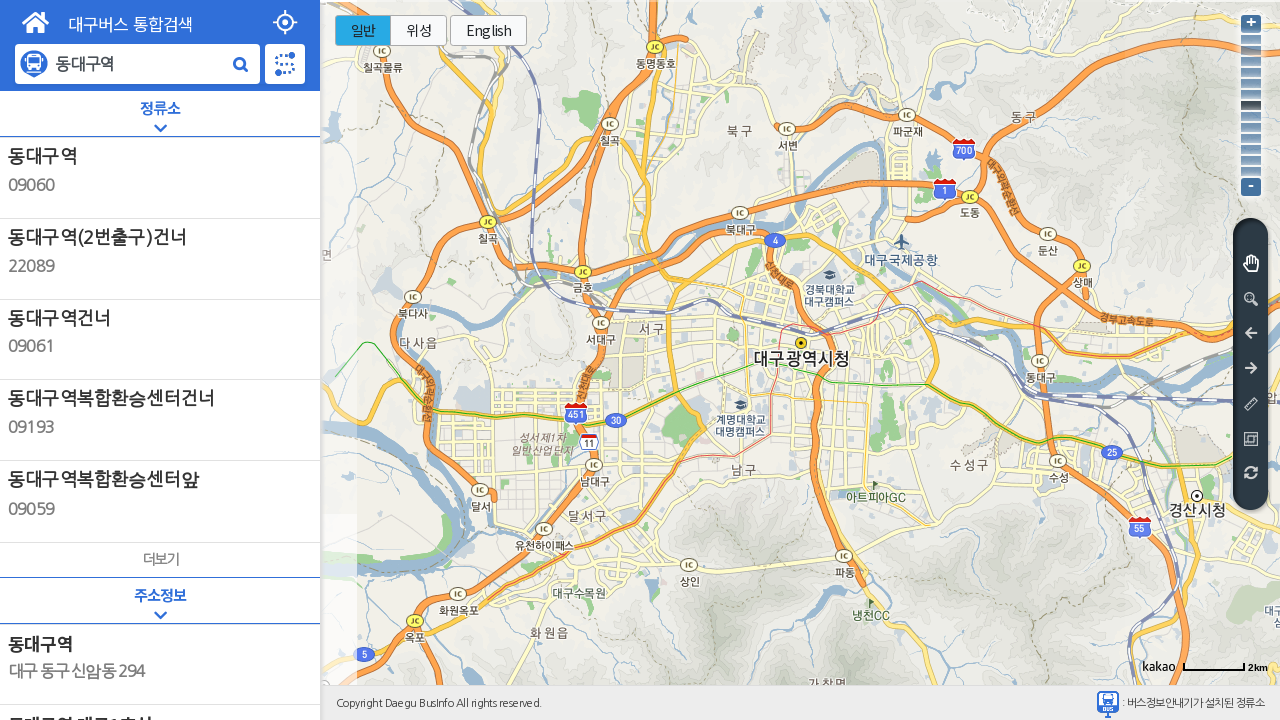

Clicked 'more' button to expand search results at (160, 561) on xpath=/html/body/iframe >> internal:control=enter-frame >> xpath=//*[@id="bsList
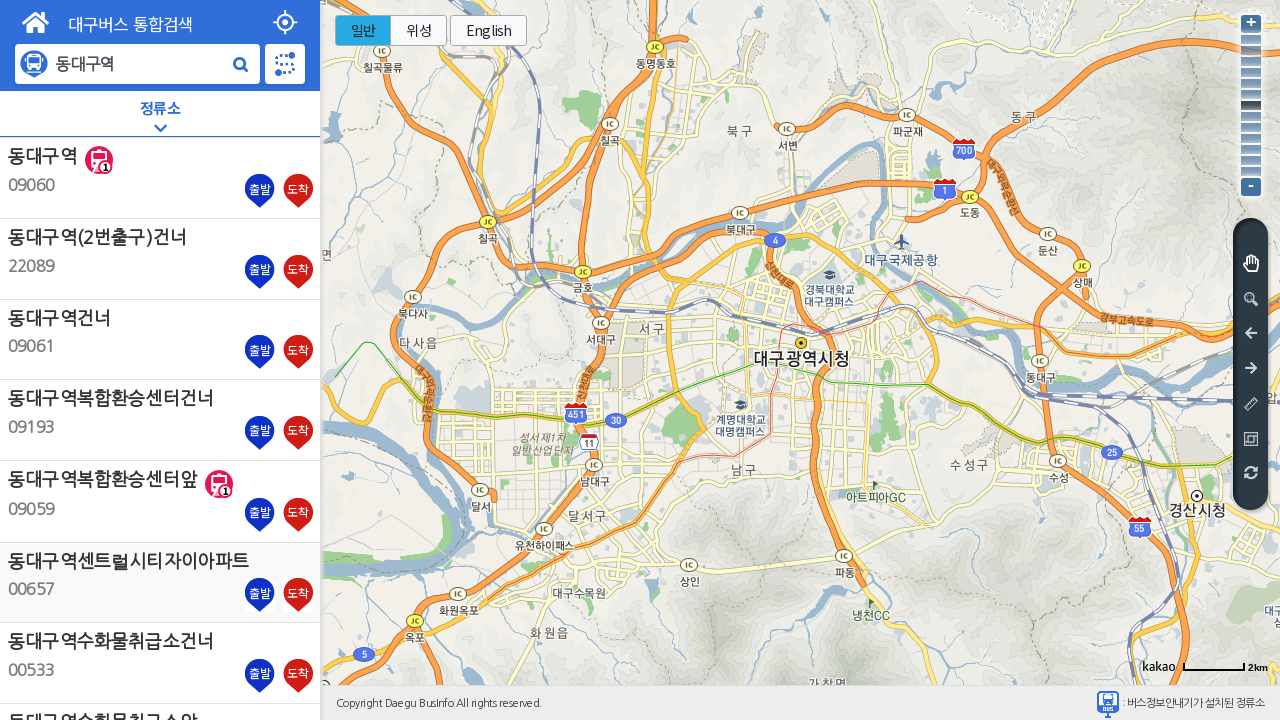

Waited for expanded results to load (500ms timeout)
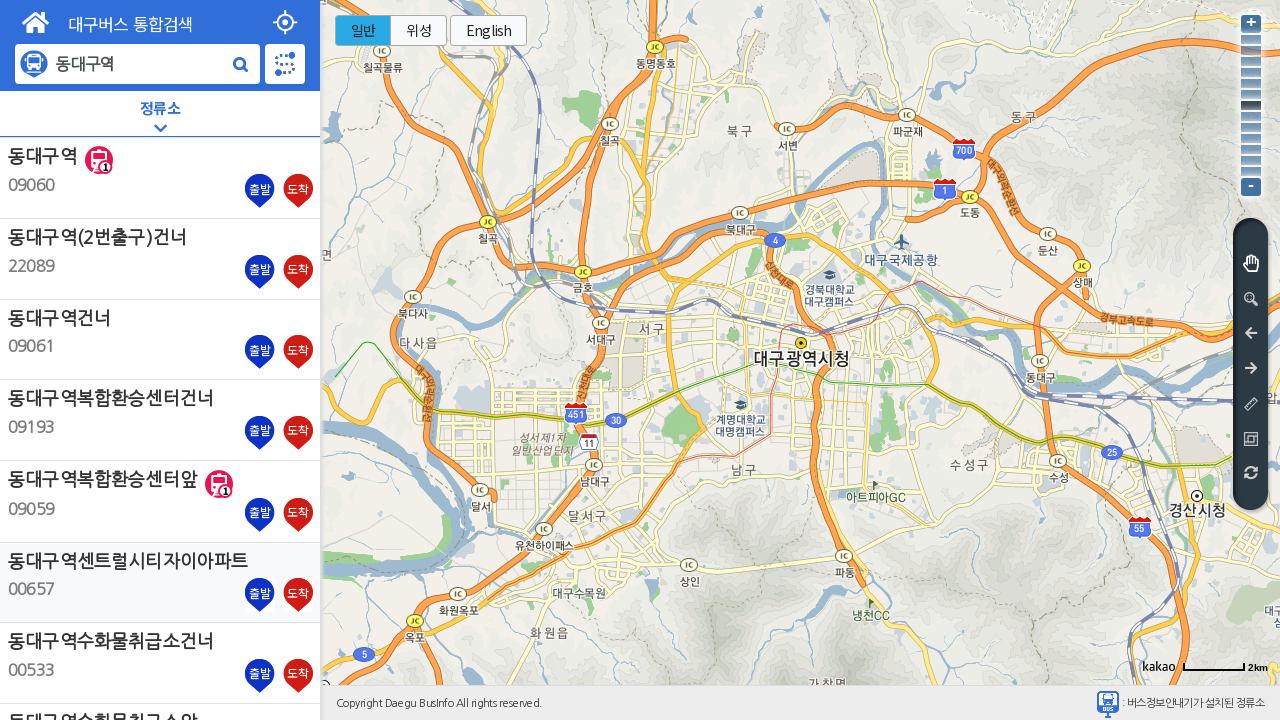

Selected first station from search results list at (42, 158) on xpath=/html/body/iframe >> internal:control=enter-frame >> xpath=//*[@id="select
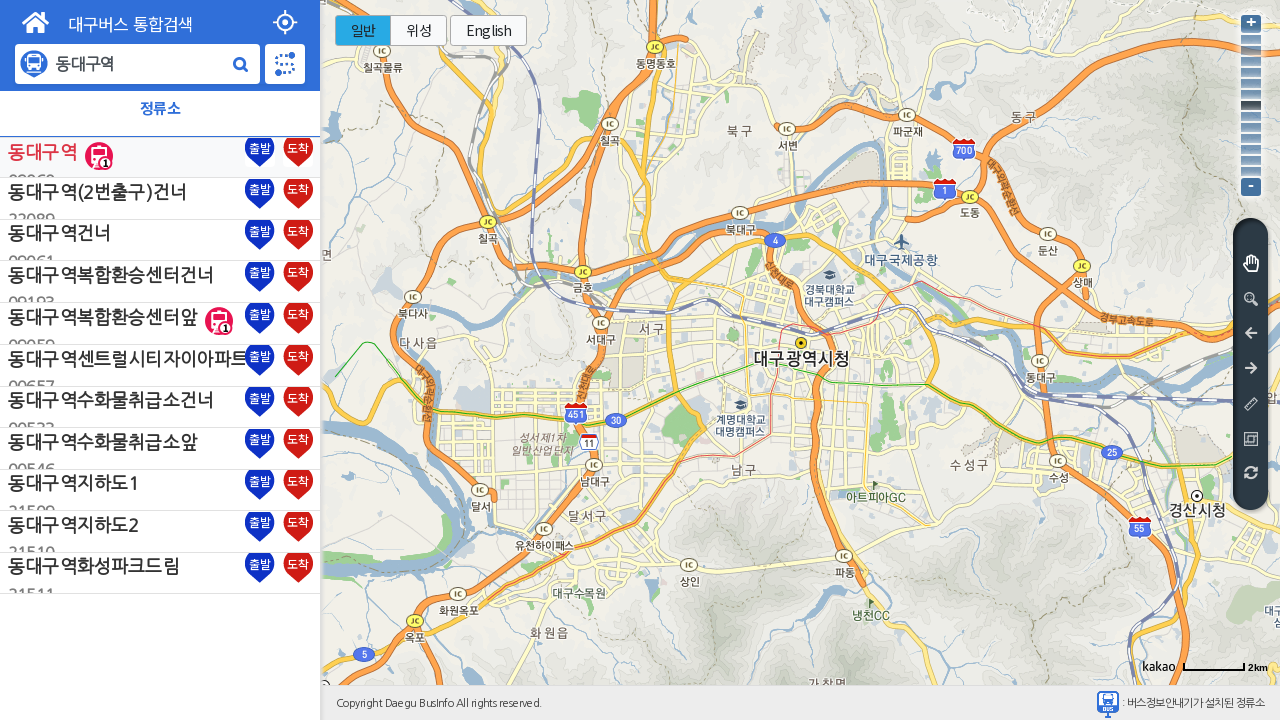

Waited for station details page to load (2000ms timeout)
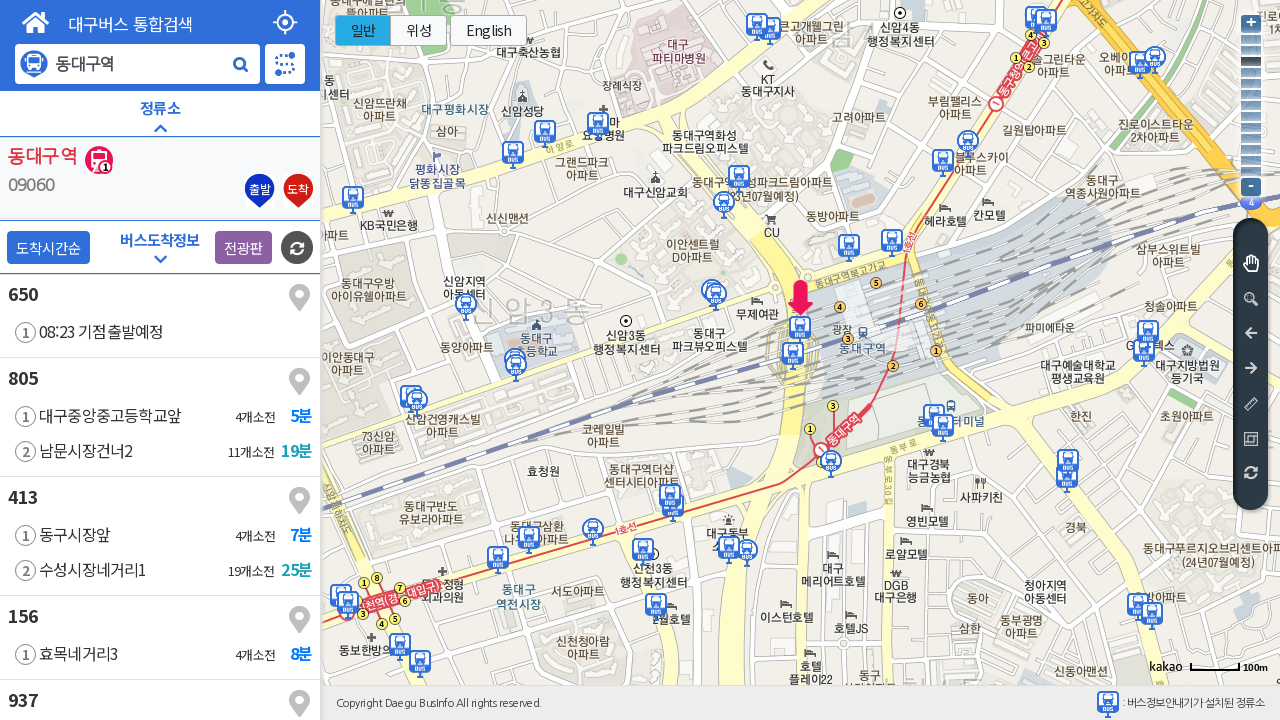

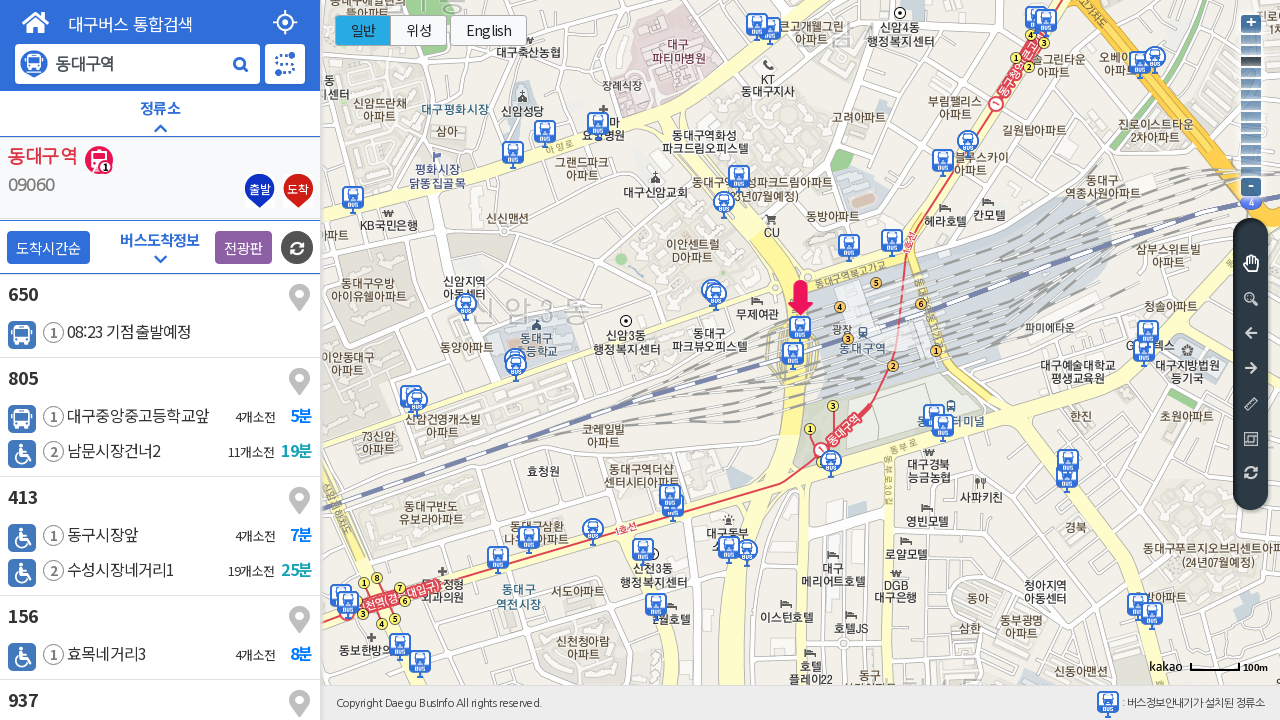